Navigates to QQ.com and waits for navigation items to load, verifying page elements are present

Starting URL: https://qq.com

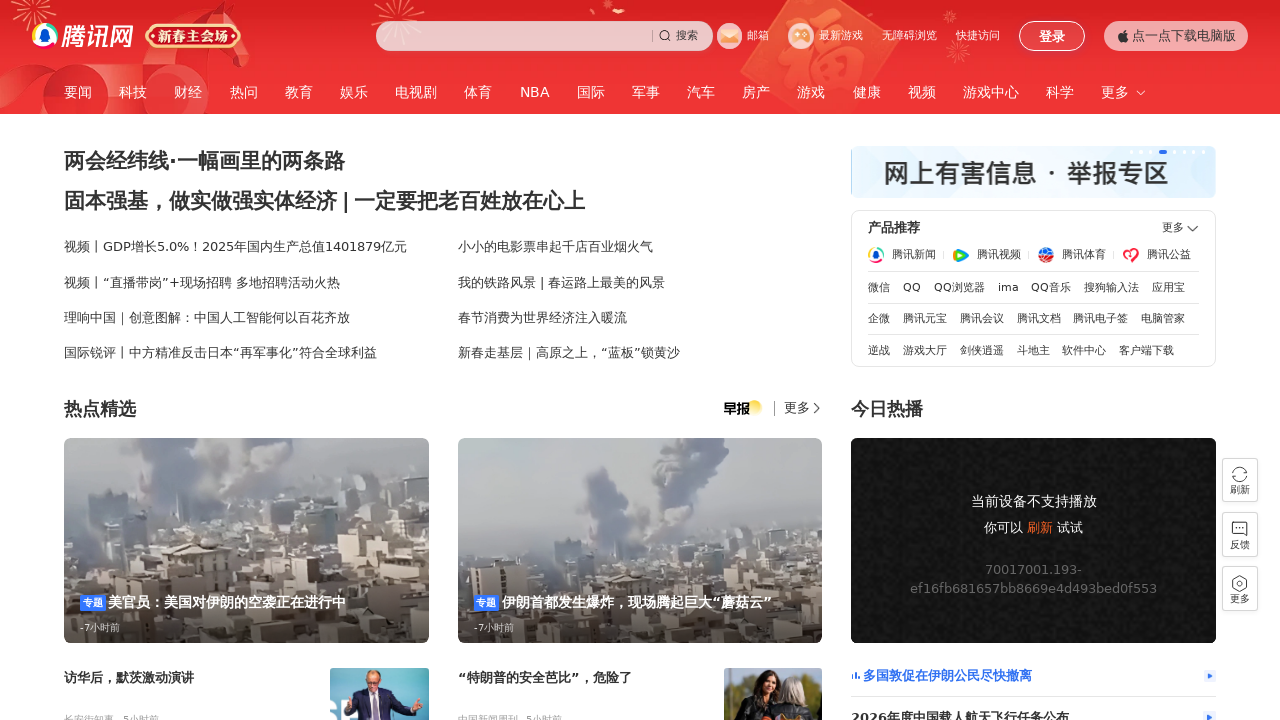

Navigated to https://qq.com
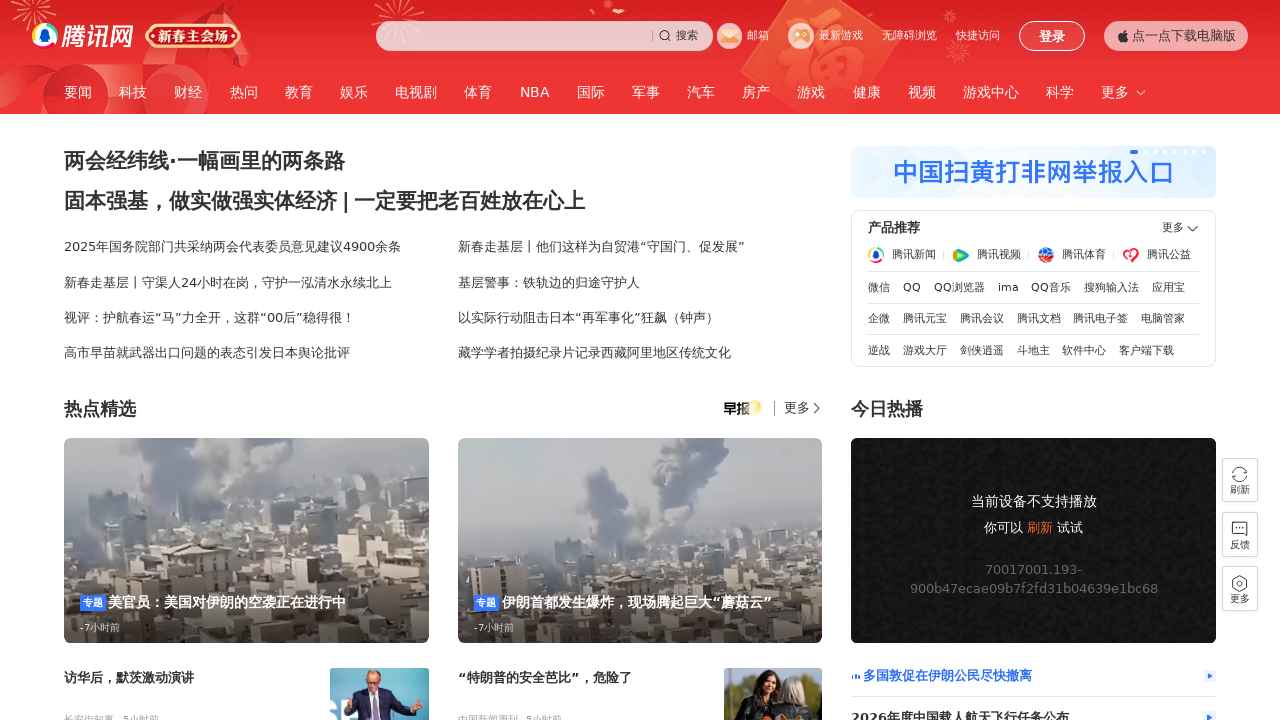

Navigation items loaded on QQ.com
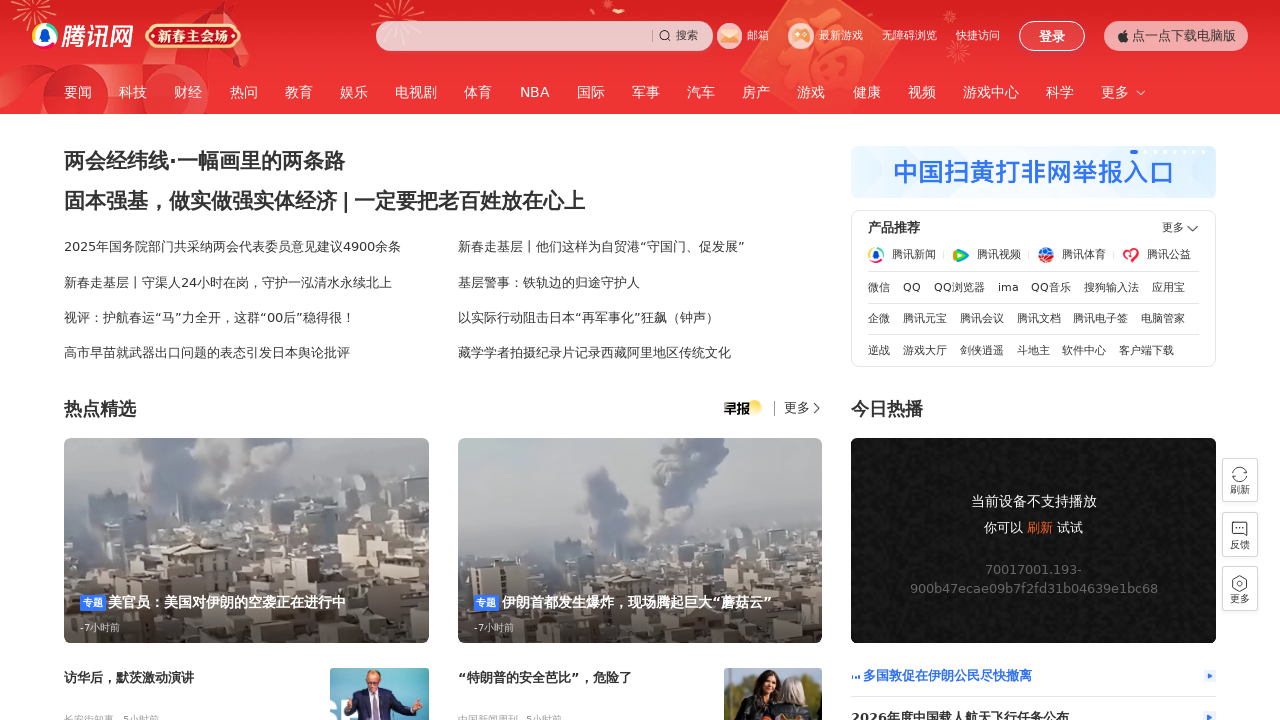

Verified navigation items are present on the page
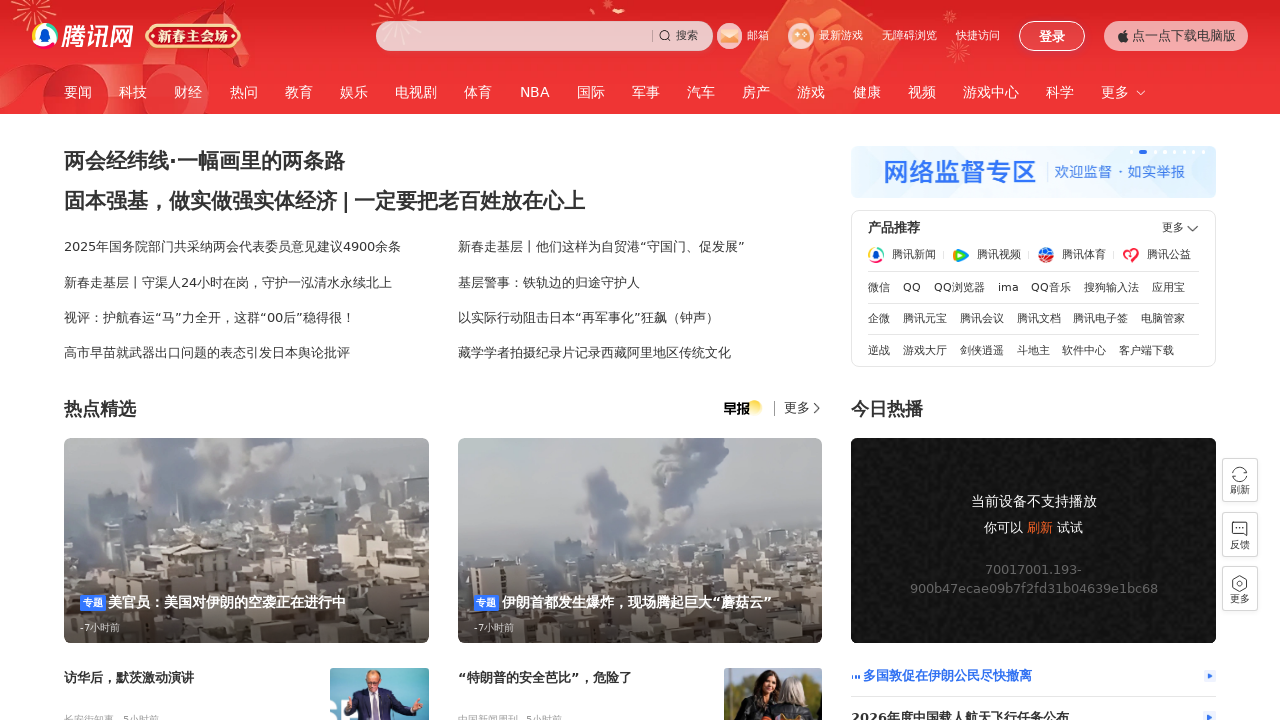

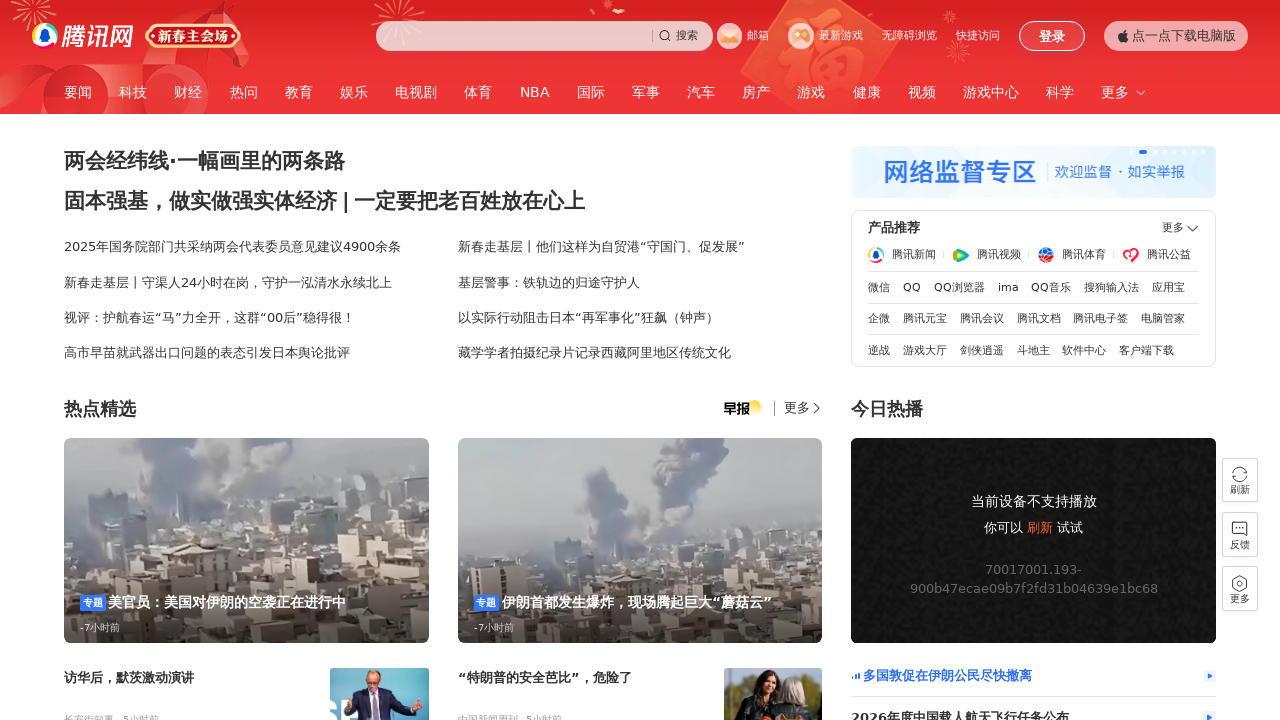